Tests radio button selection by iterating through radio buttons until finding the one that produces the success message for India

Starting URL: https://softwaretestingpro.github.io/Automation/Beginner/B-1.07-RadioList.html

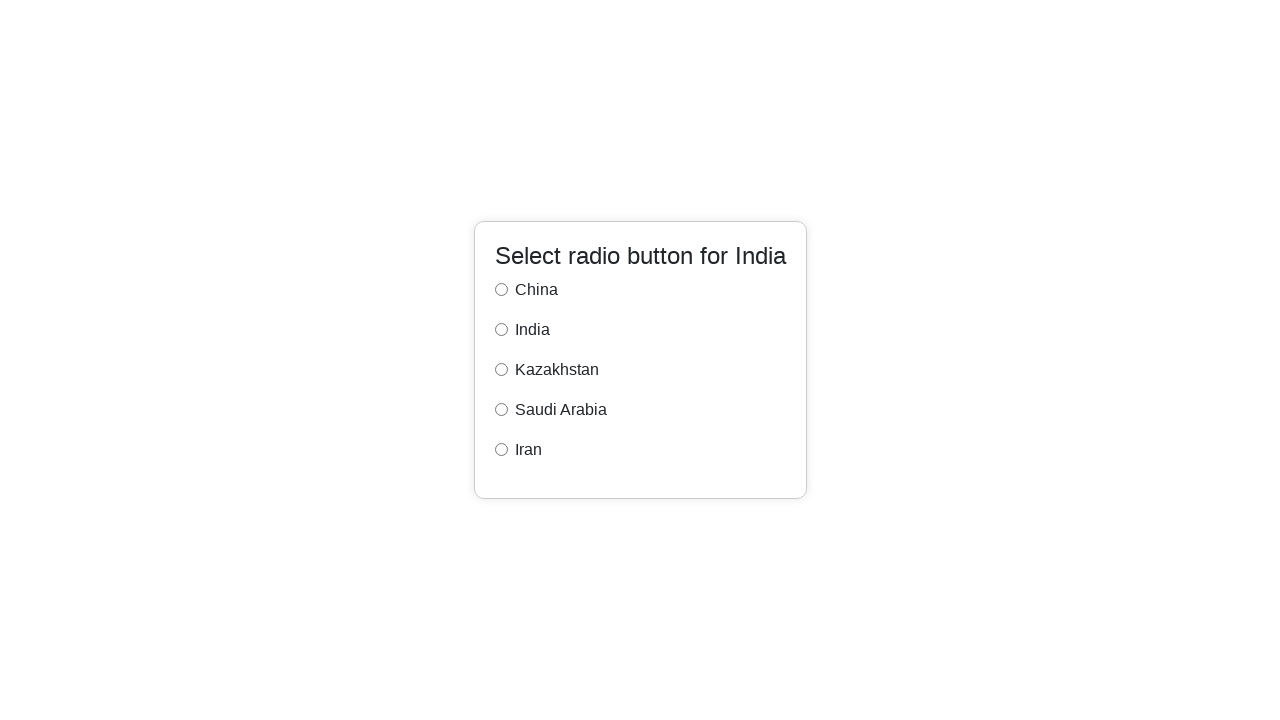

Located all radio buttons on the page
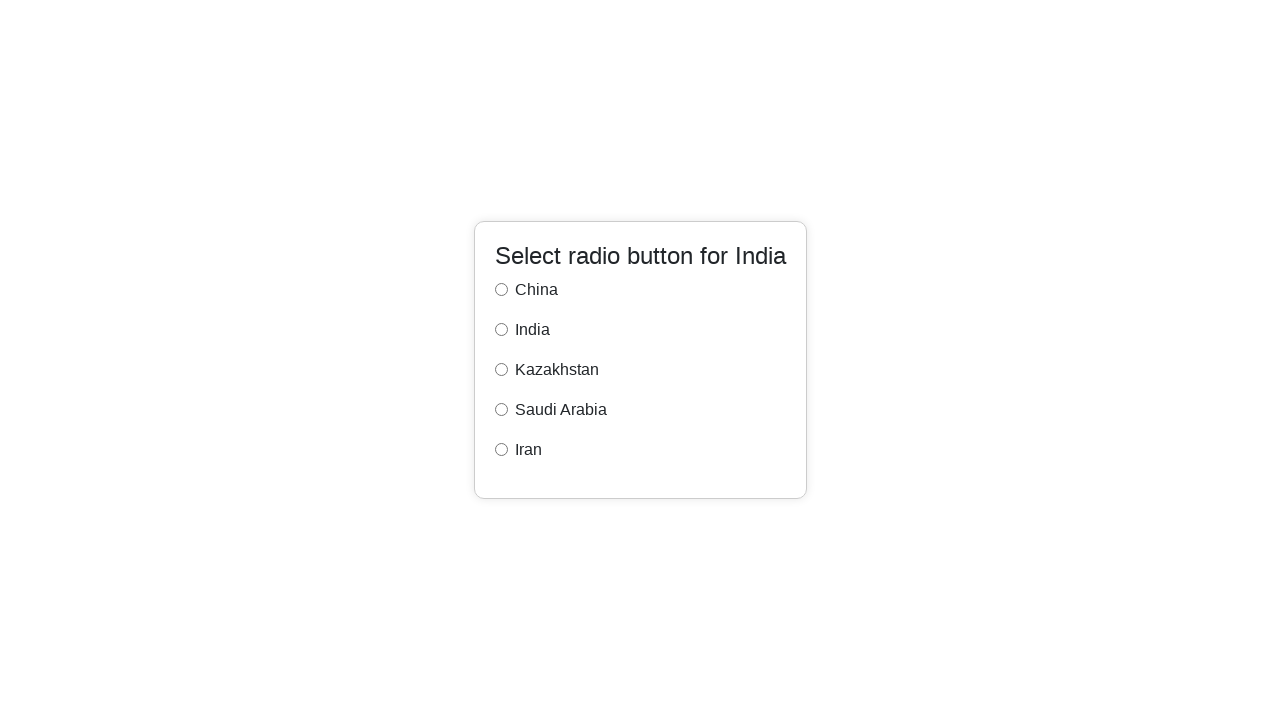

Set target success message text for India
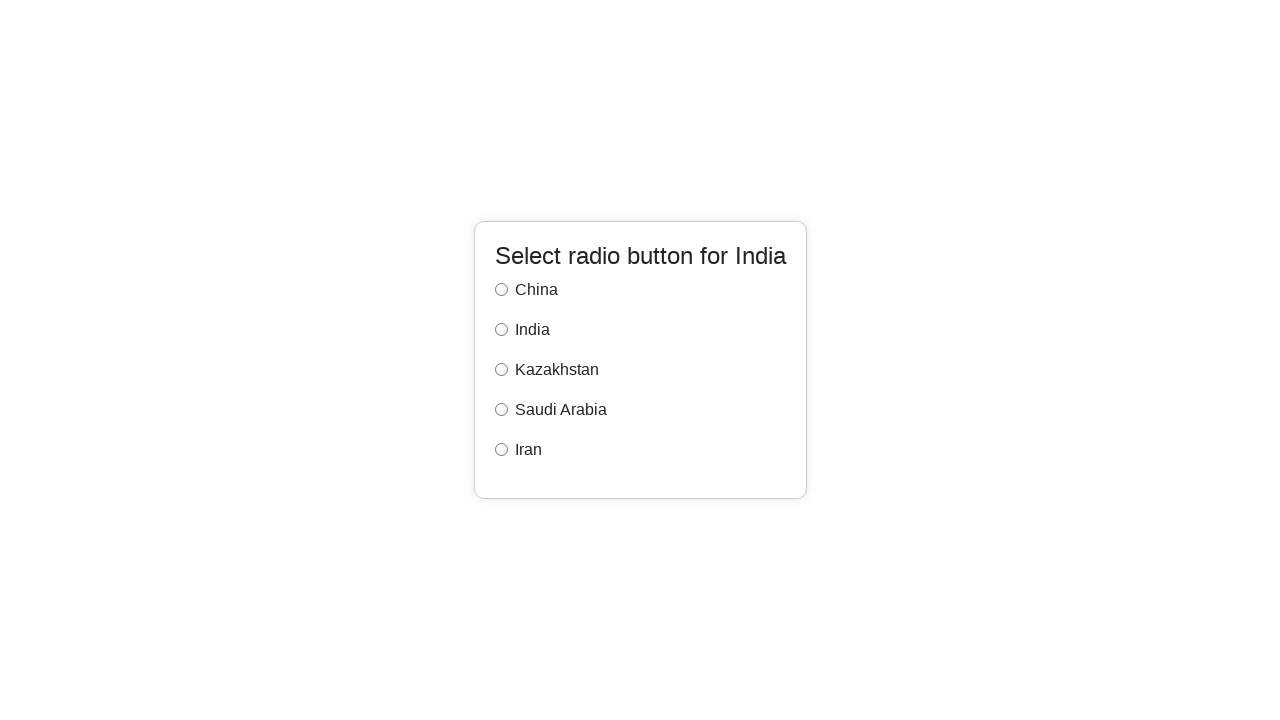

Clicked a radio button at (501, 290) on input.form-check-input >> nth=0
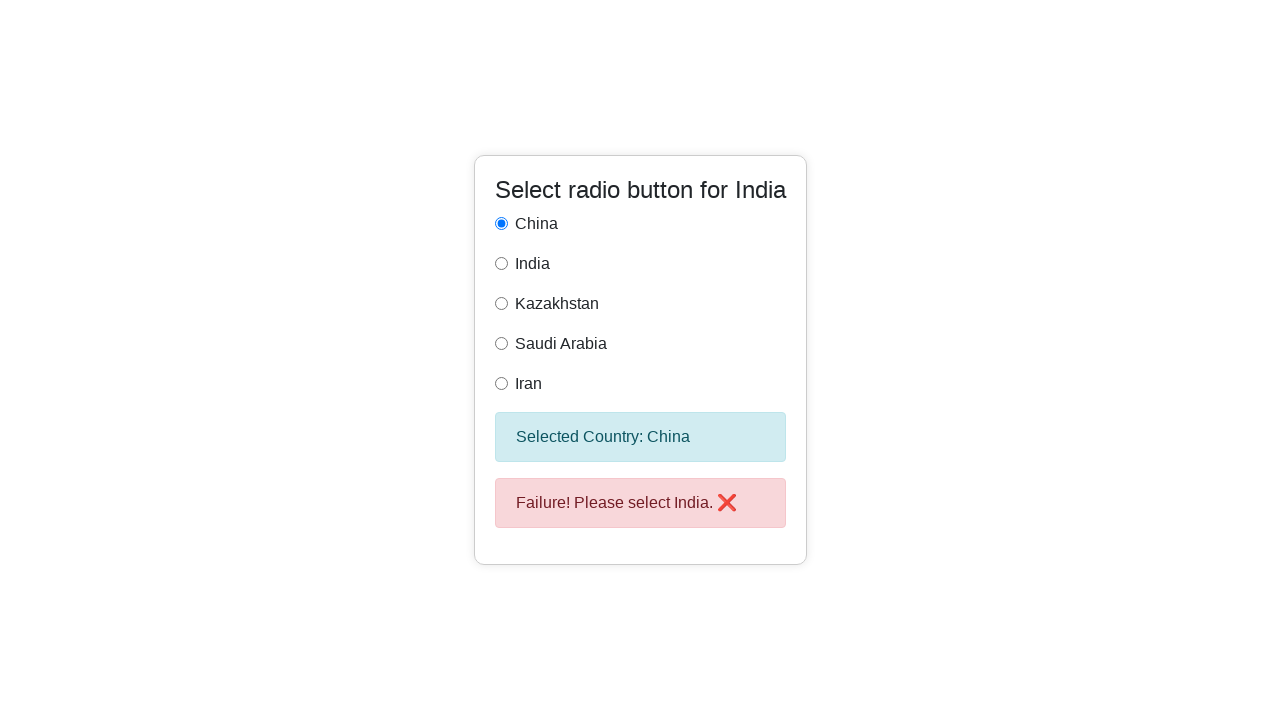

Retrieved success message text
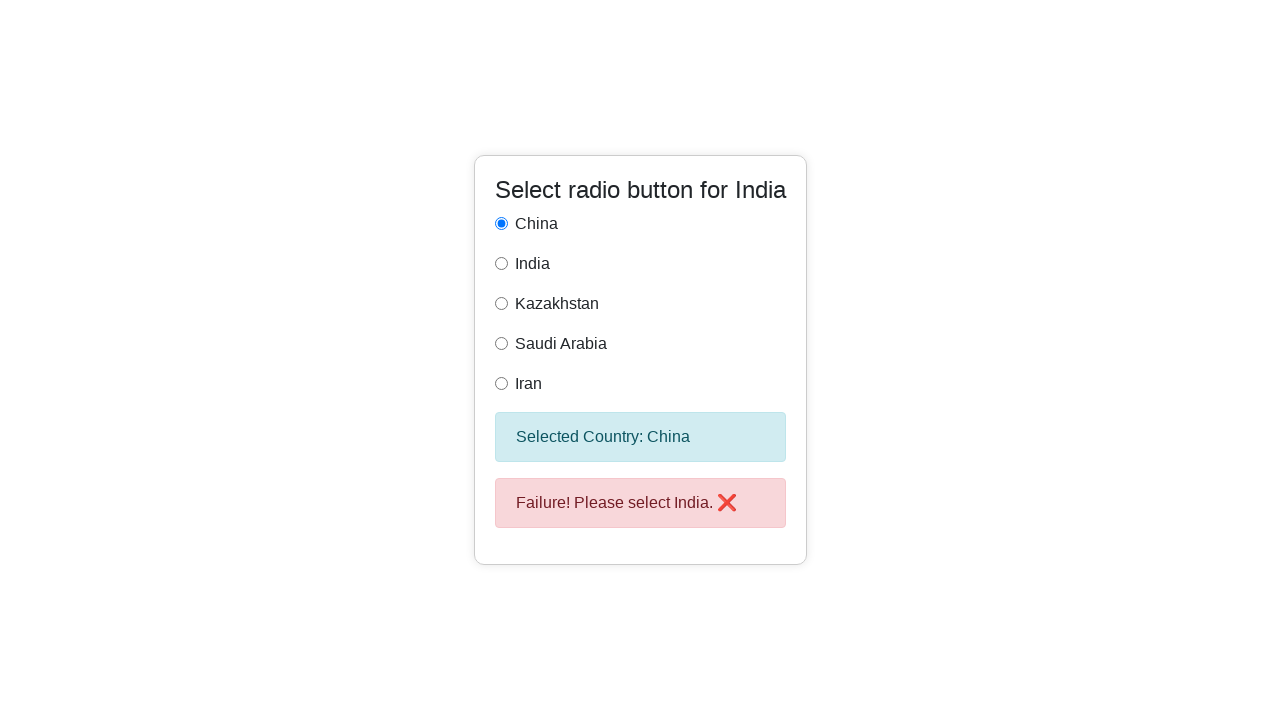

Clicked a radio button at (501, 264) on input.form-check-input >> nth=1
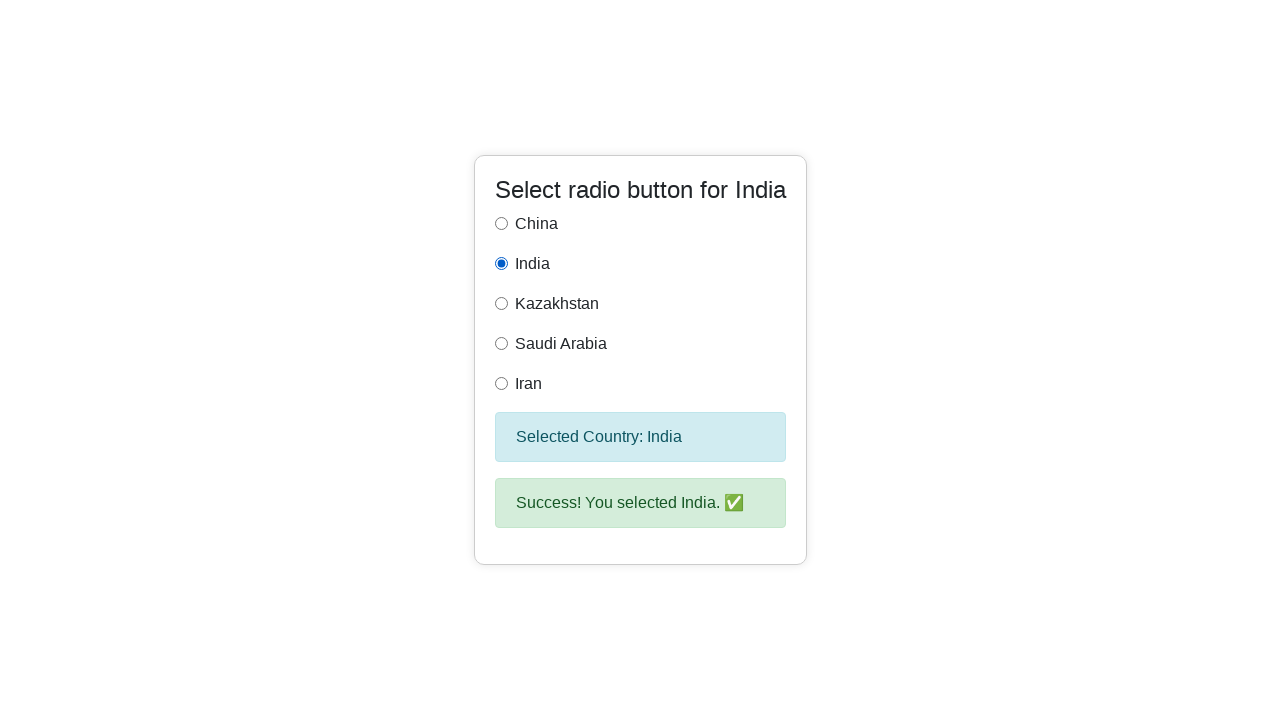

Retrieved success message text
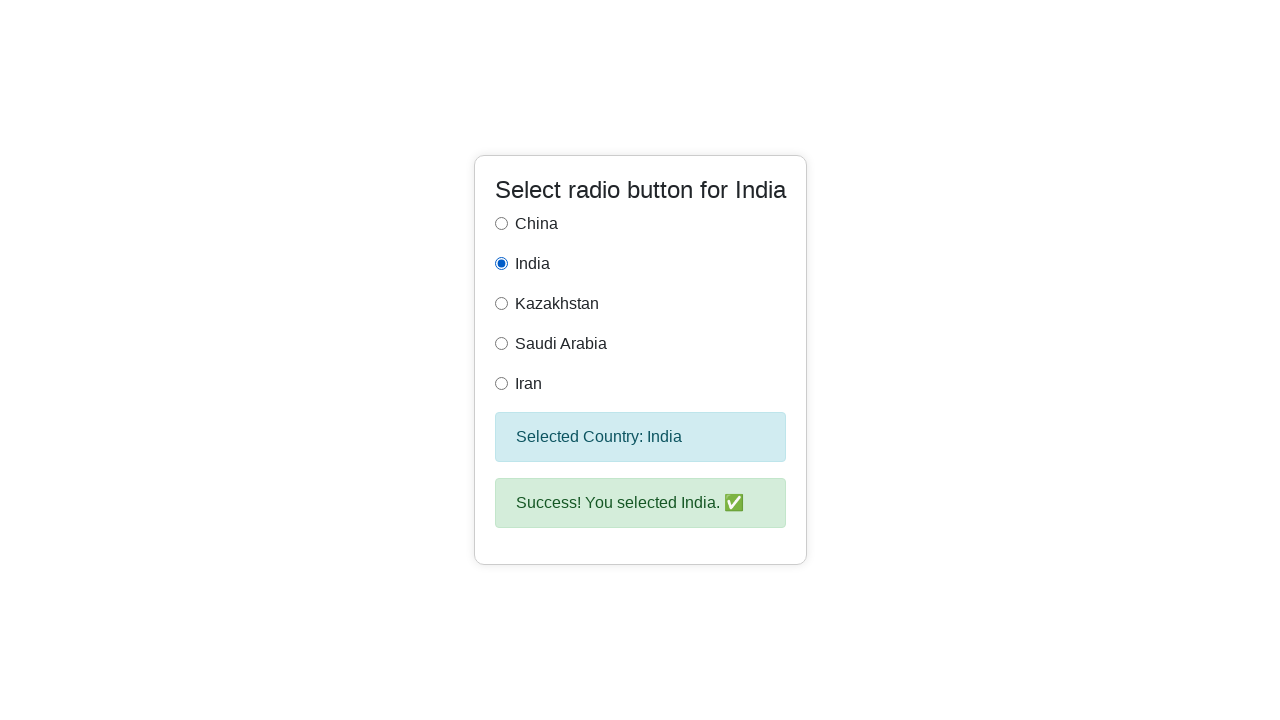

Clicked a radio button at (501, 304) on input.form-check-input >> nth=2
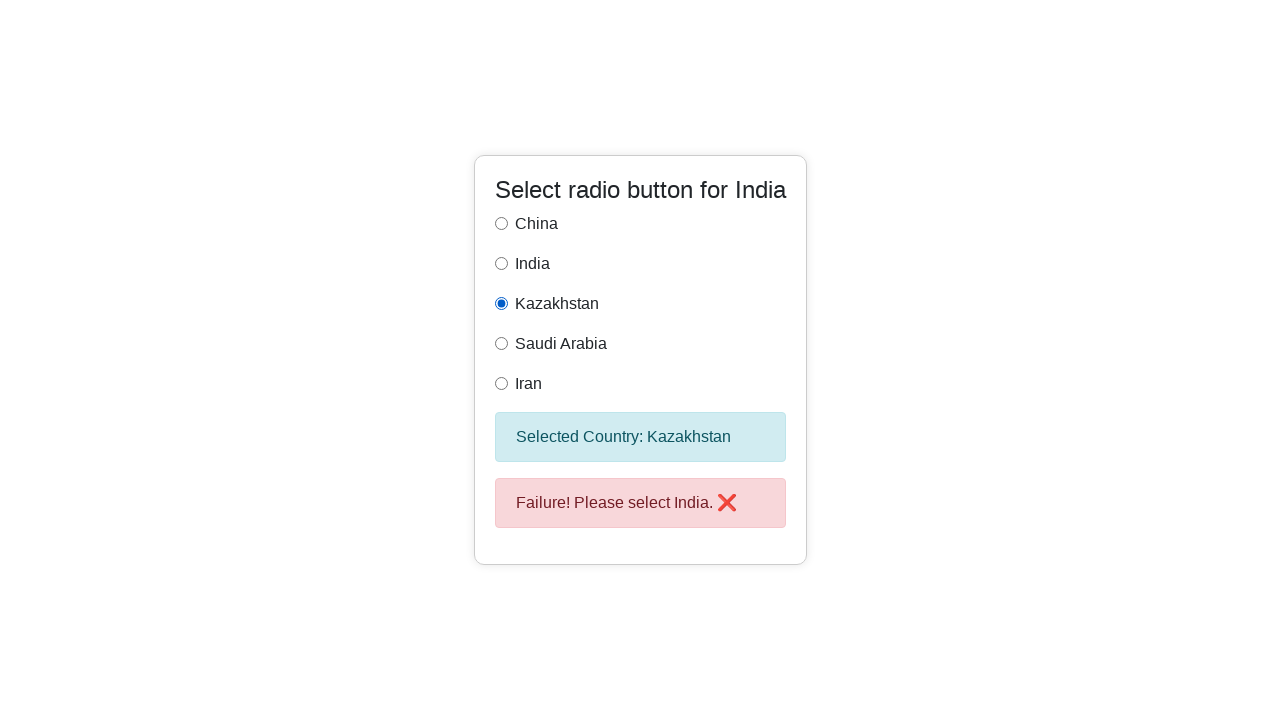

Retrieved success message text
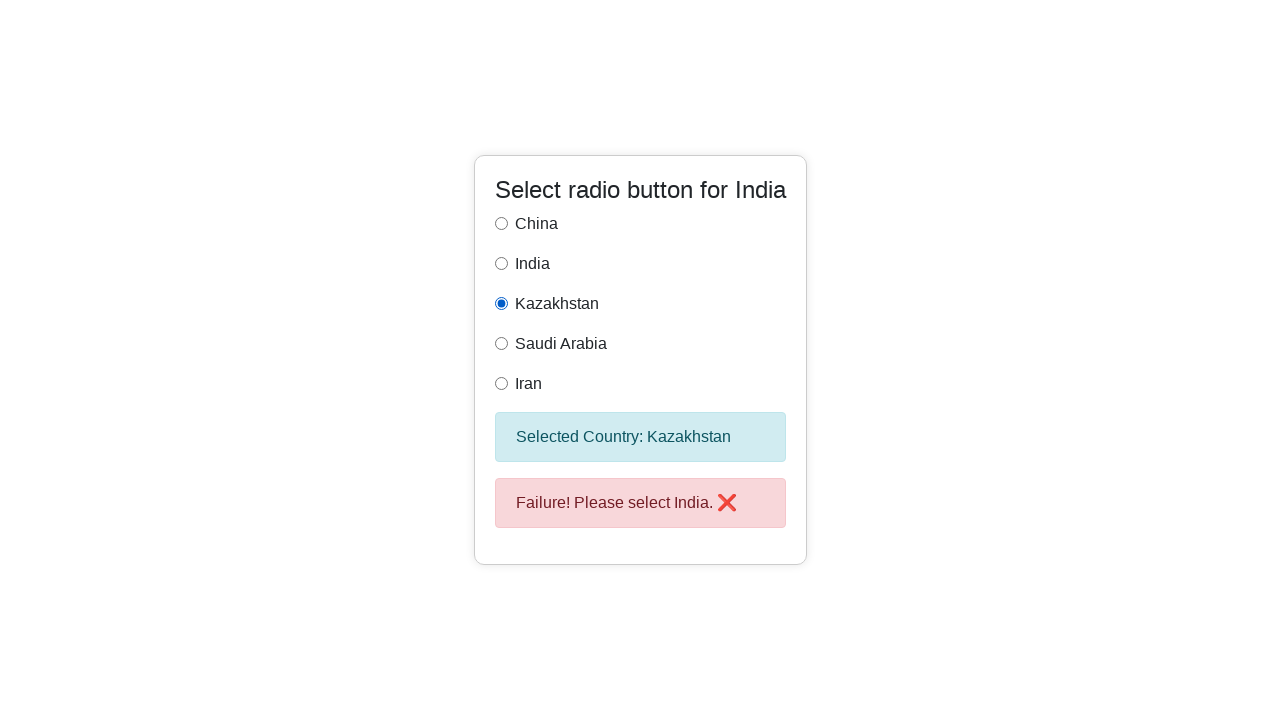

Clicked a radio button at (501, 344) on input.form-check-input >> nth=3
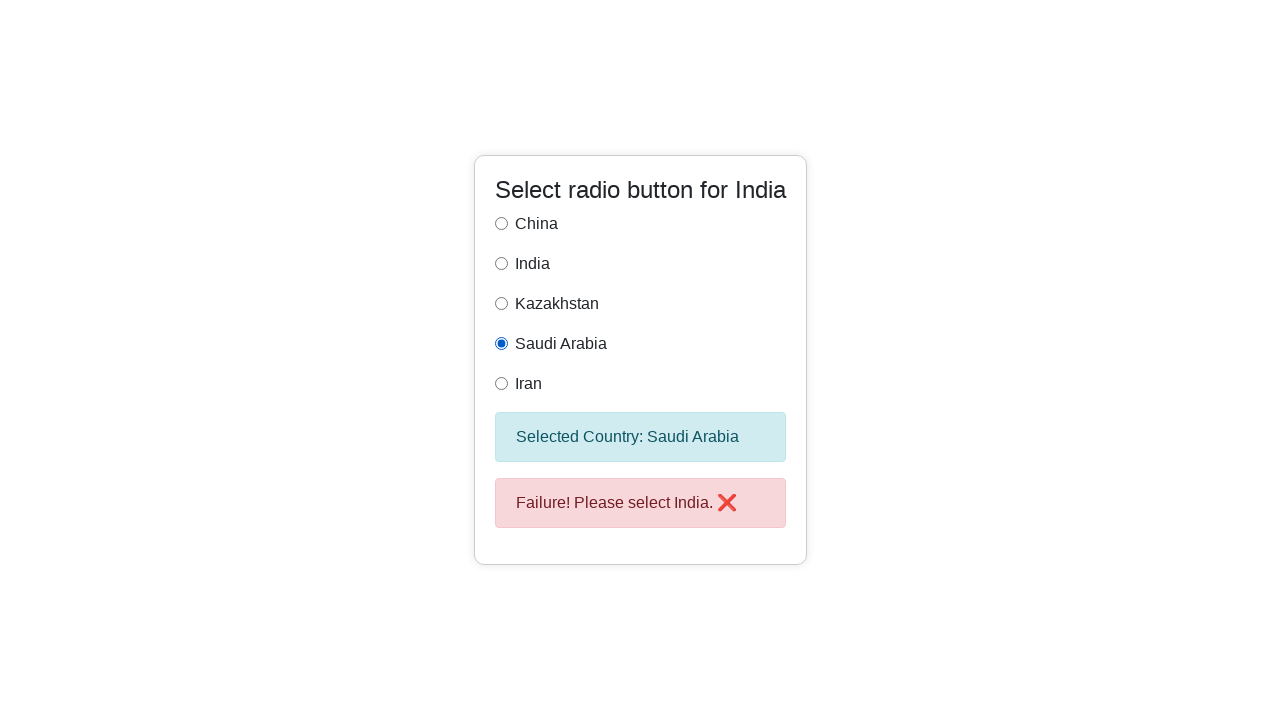

Retrieved success message text
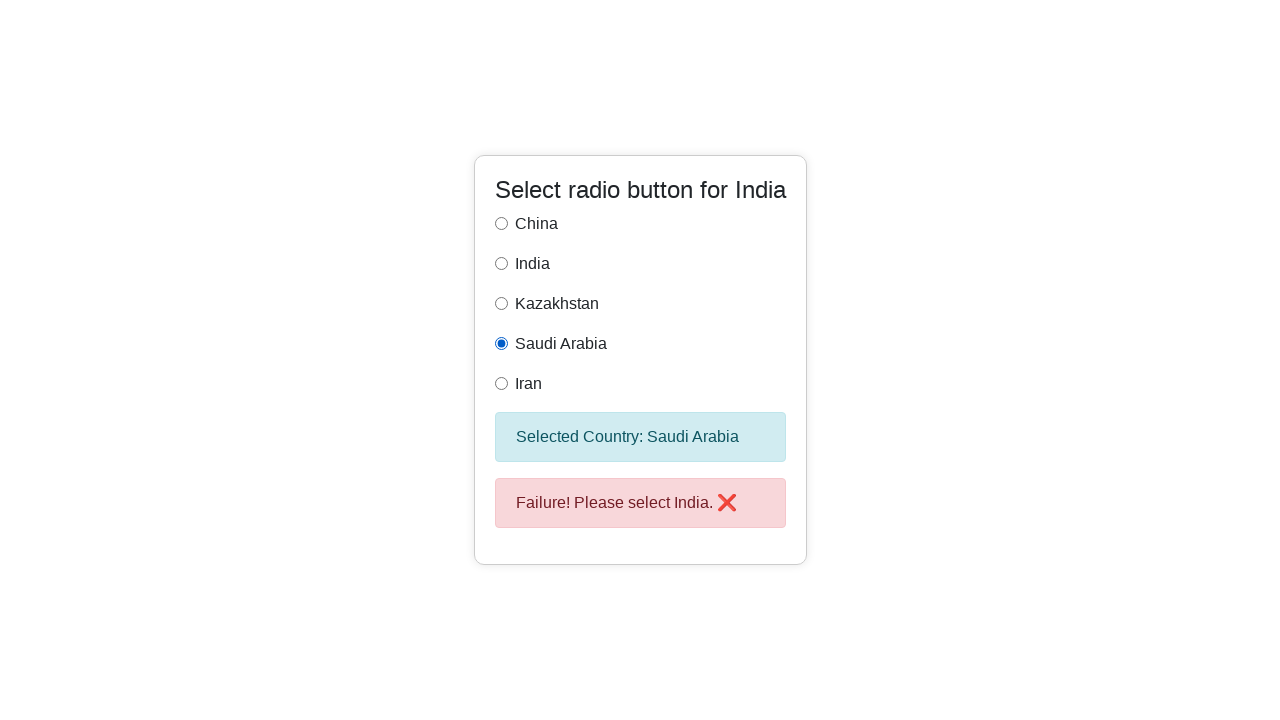

Clicked a radio button at (501, 384) on input.form-check-input >> nth=4
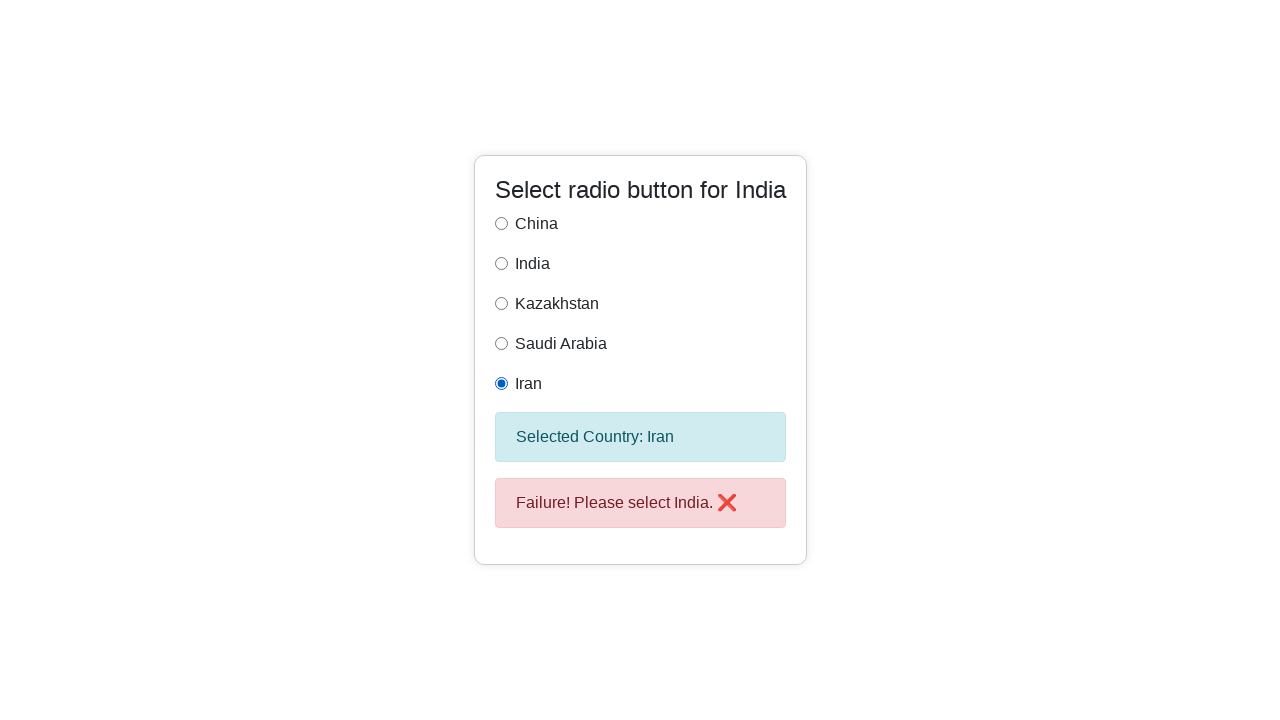

Retrieved success message text
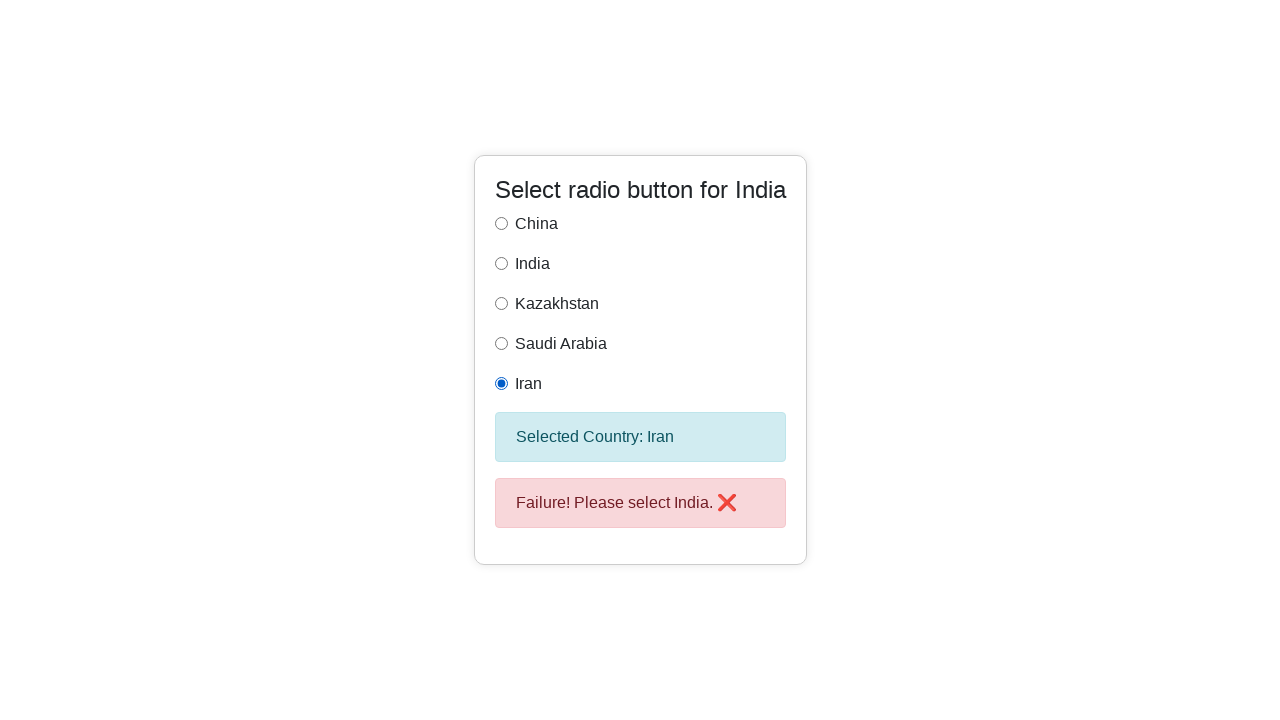

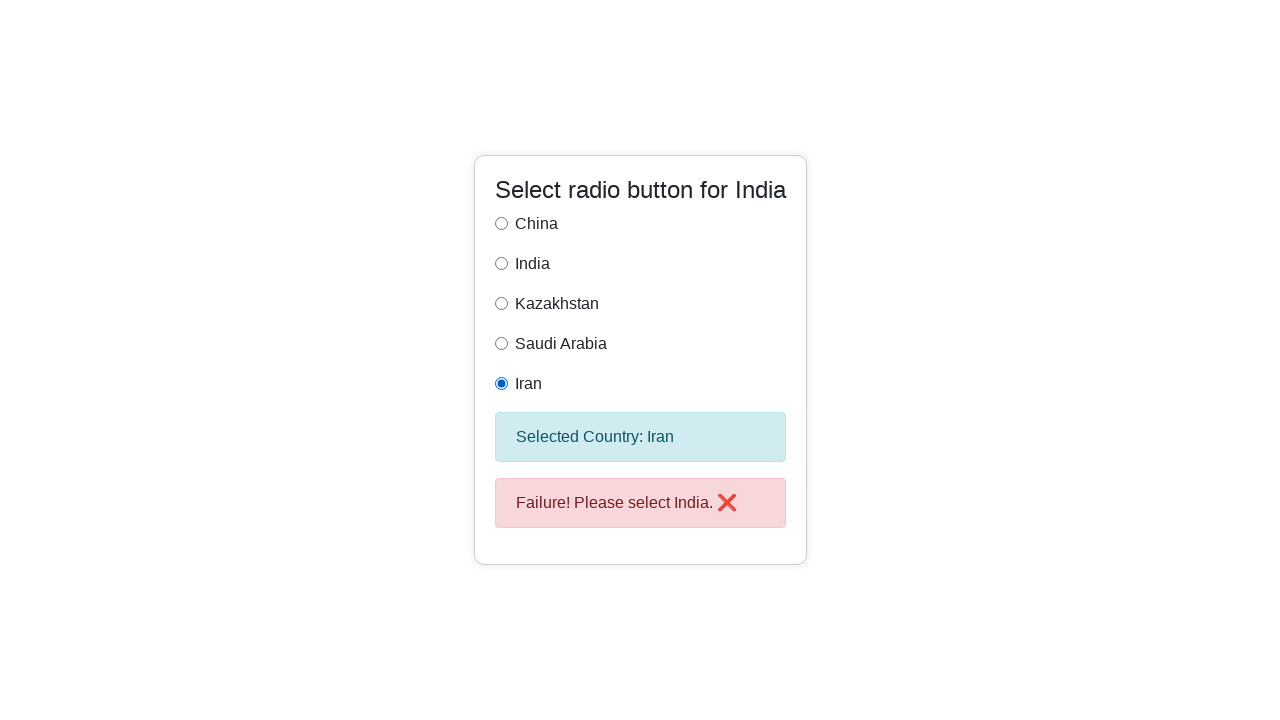